Tests that the form page loads correctly and has the expected title

Starting URL: https://autbor.com/form

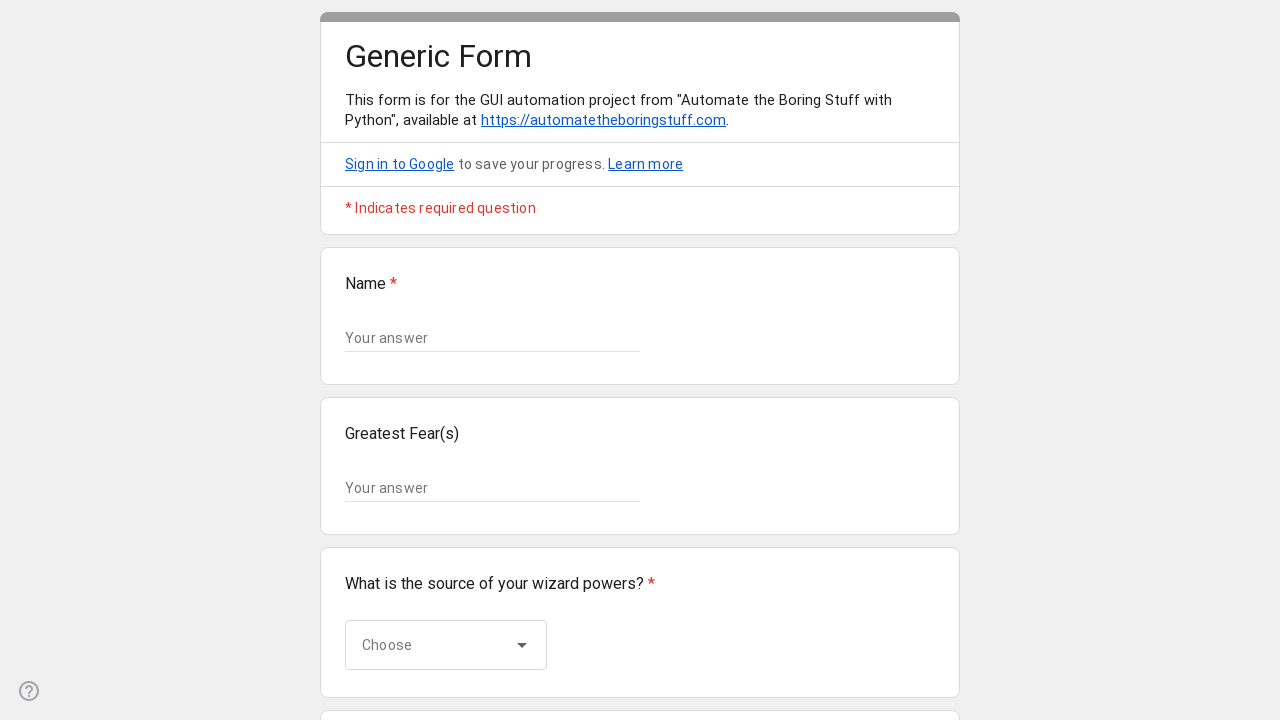

Navigated to form page at https://autbor.com/form
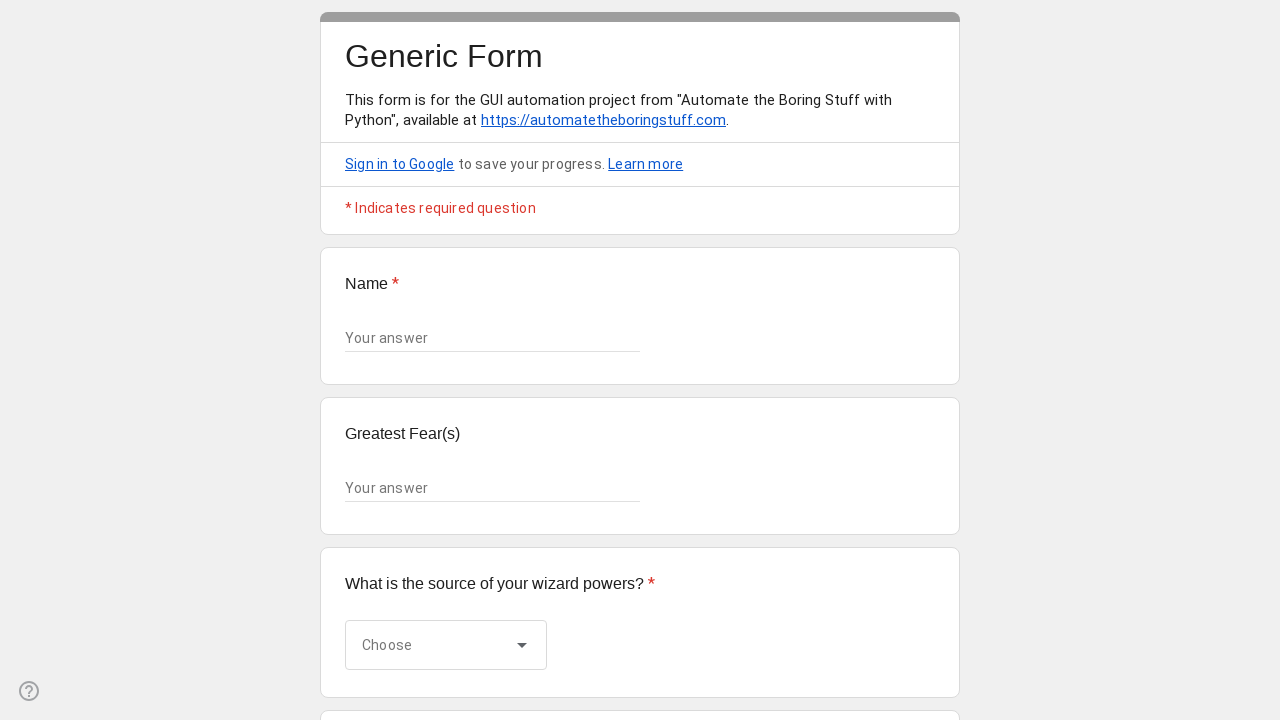

Verified page title is 'Generic Form'
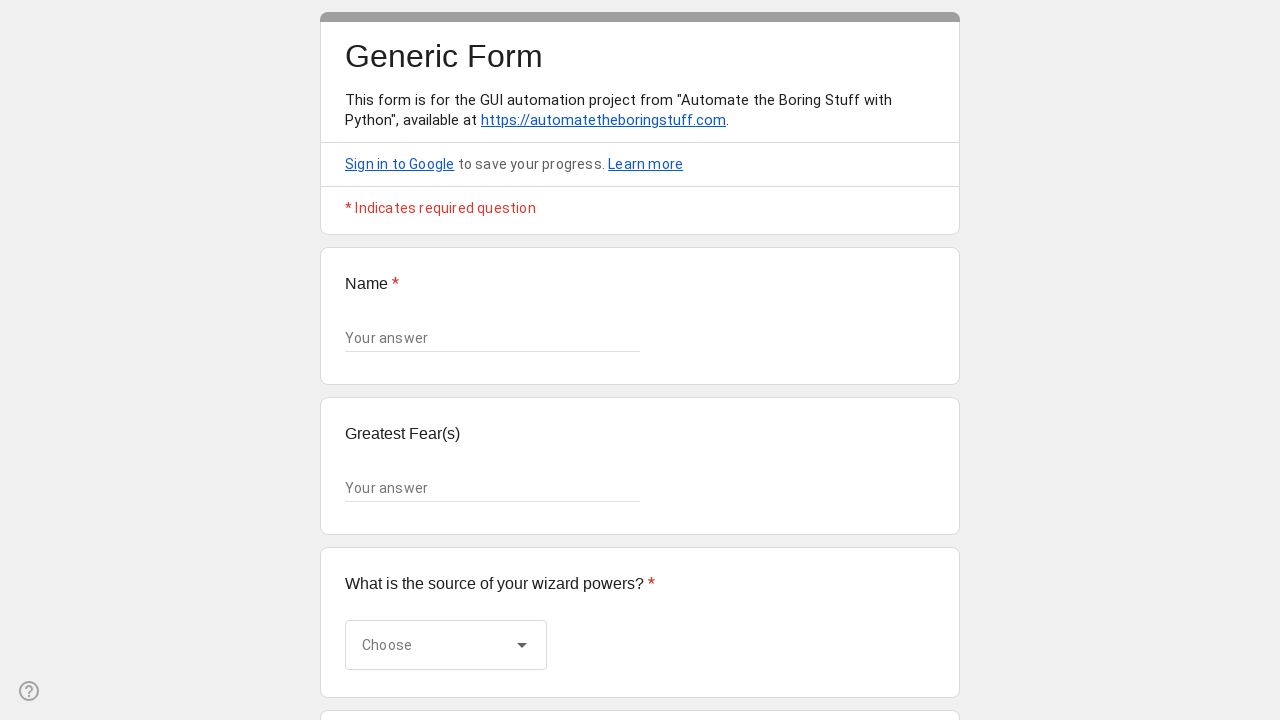

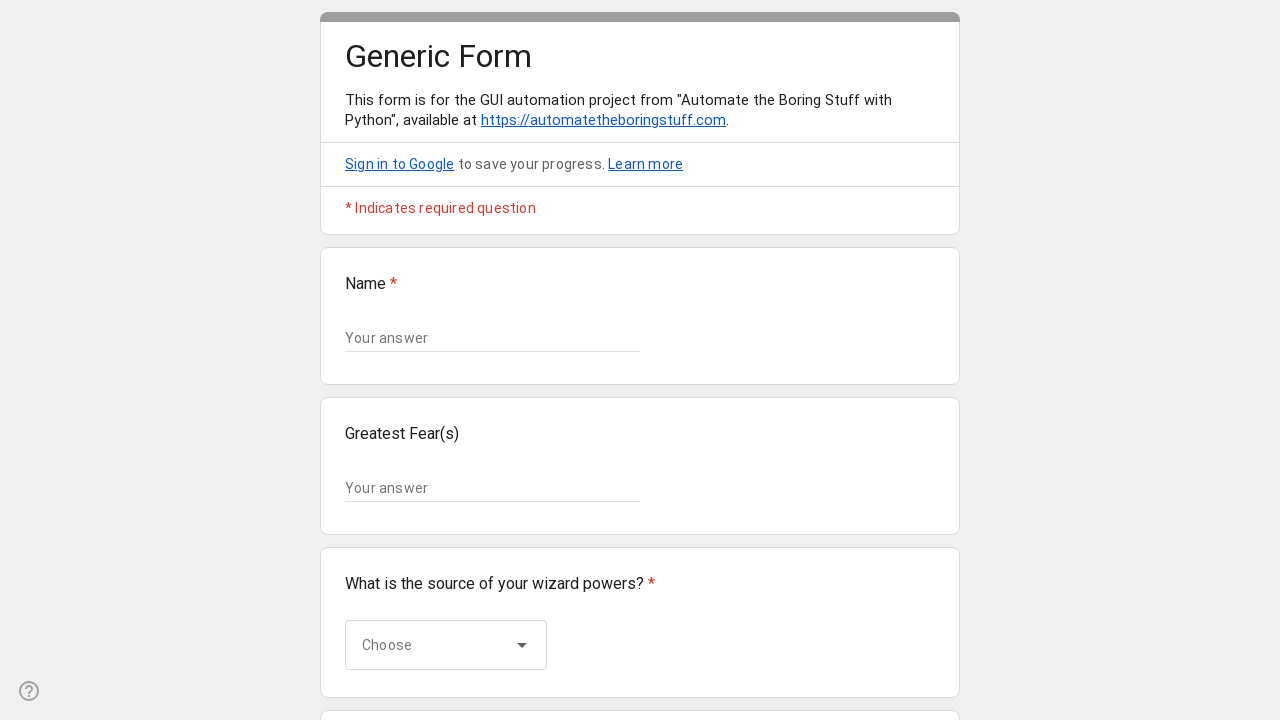